Tests JavaScript prompt dialog handling by clicking a button that triggers a prompt, entering a name, and verifying the personalized greeting message.

Starting URL: https://testautomationpractice.blogspot.com/

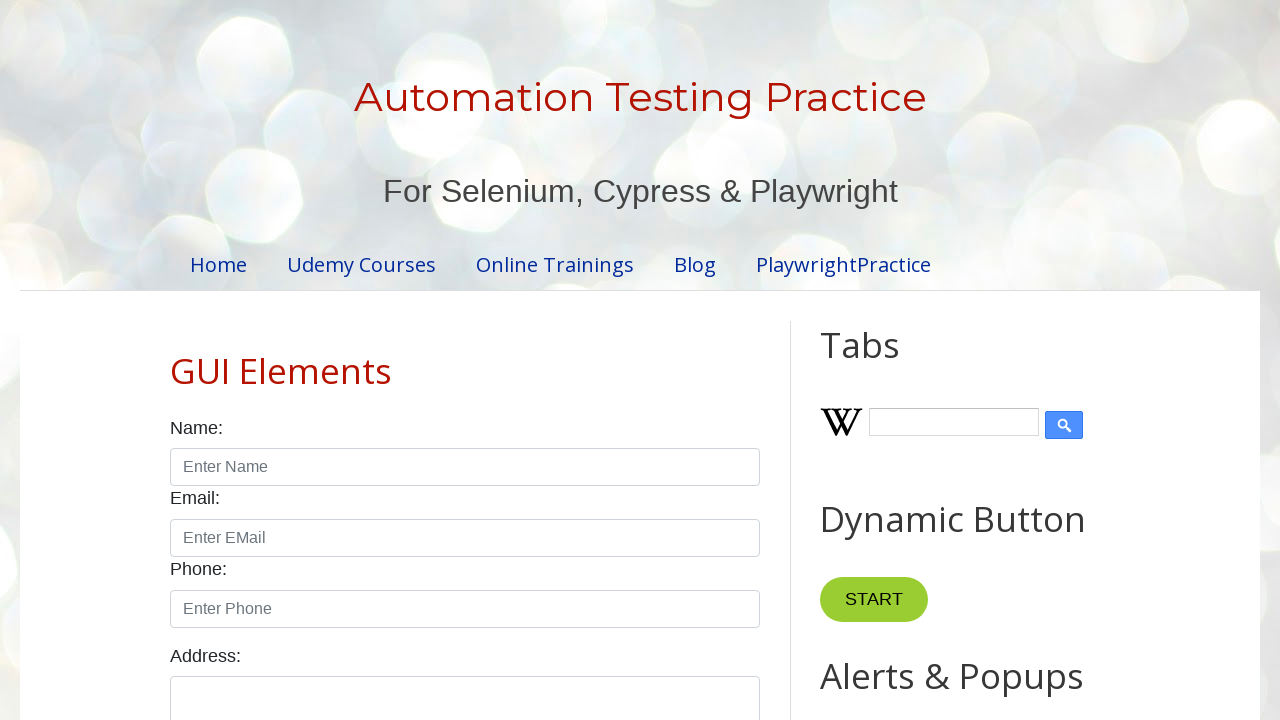

Set up dialog event handler for prompt dialogs
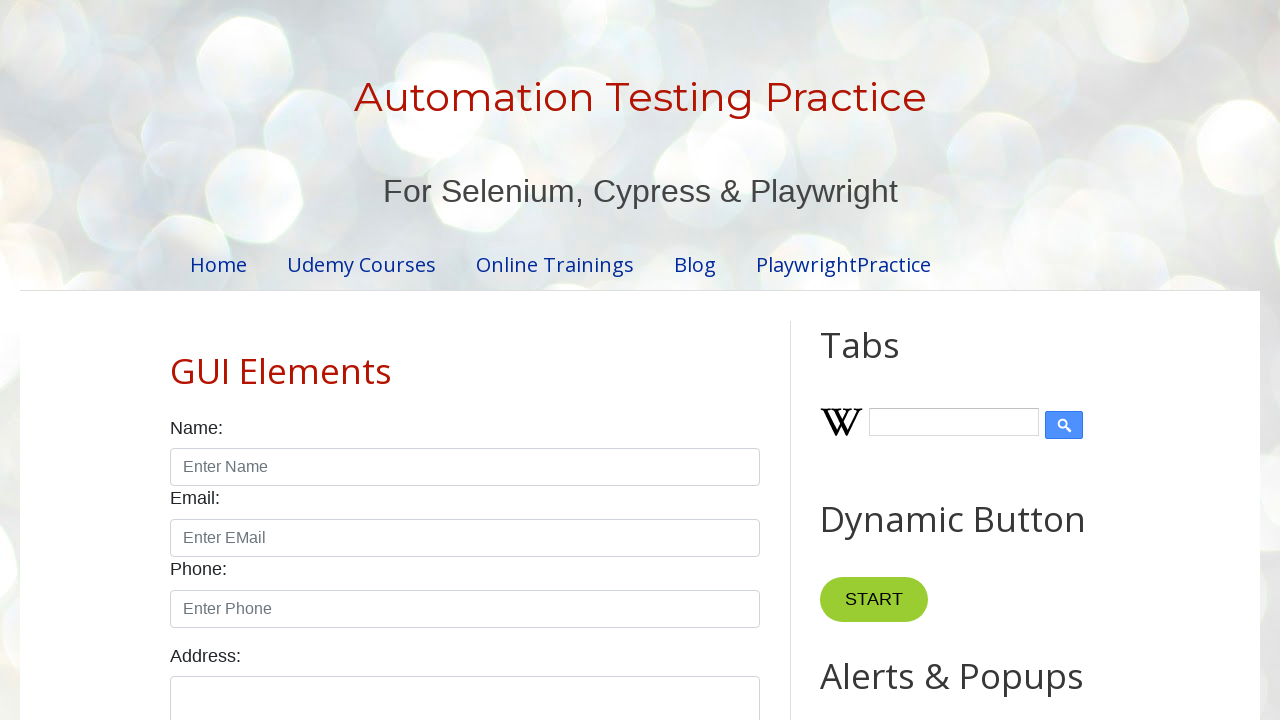

Clicked the prompt button to trigger dialog at (890, 360) on #promptBtn
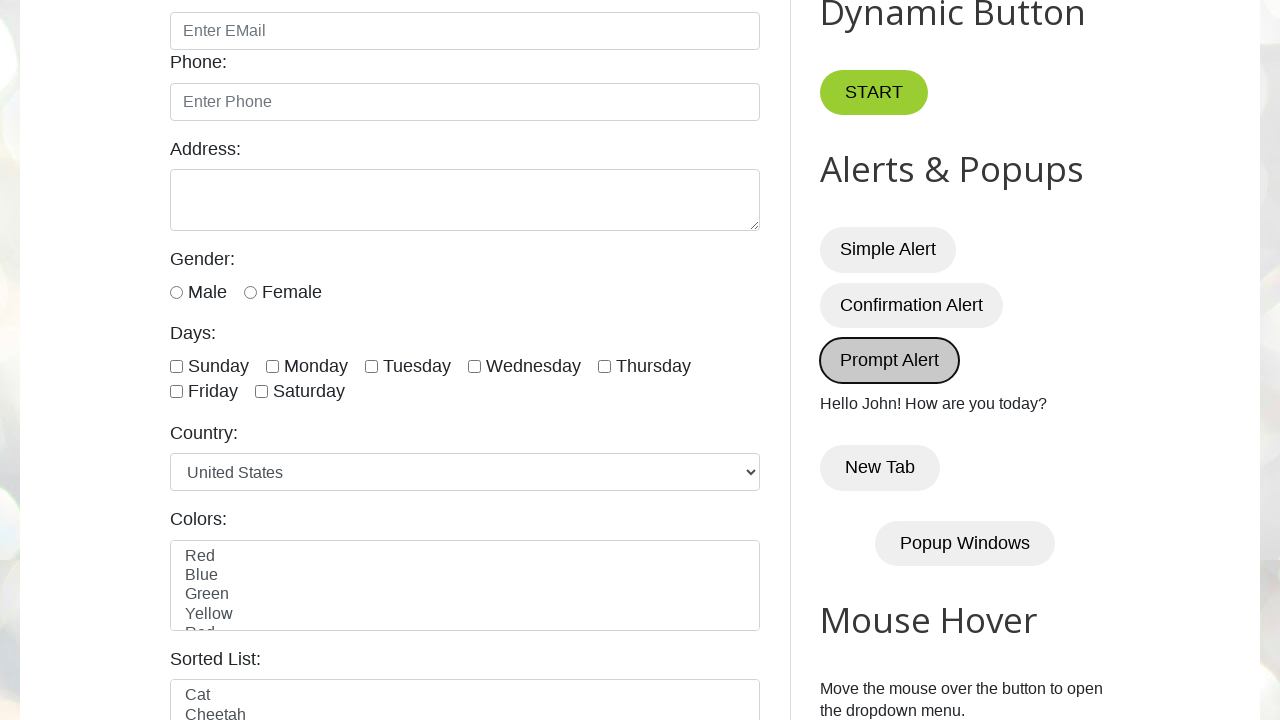

Waited for demo element to appear after dialog handling
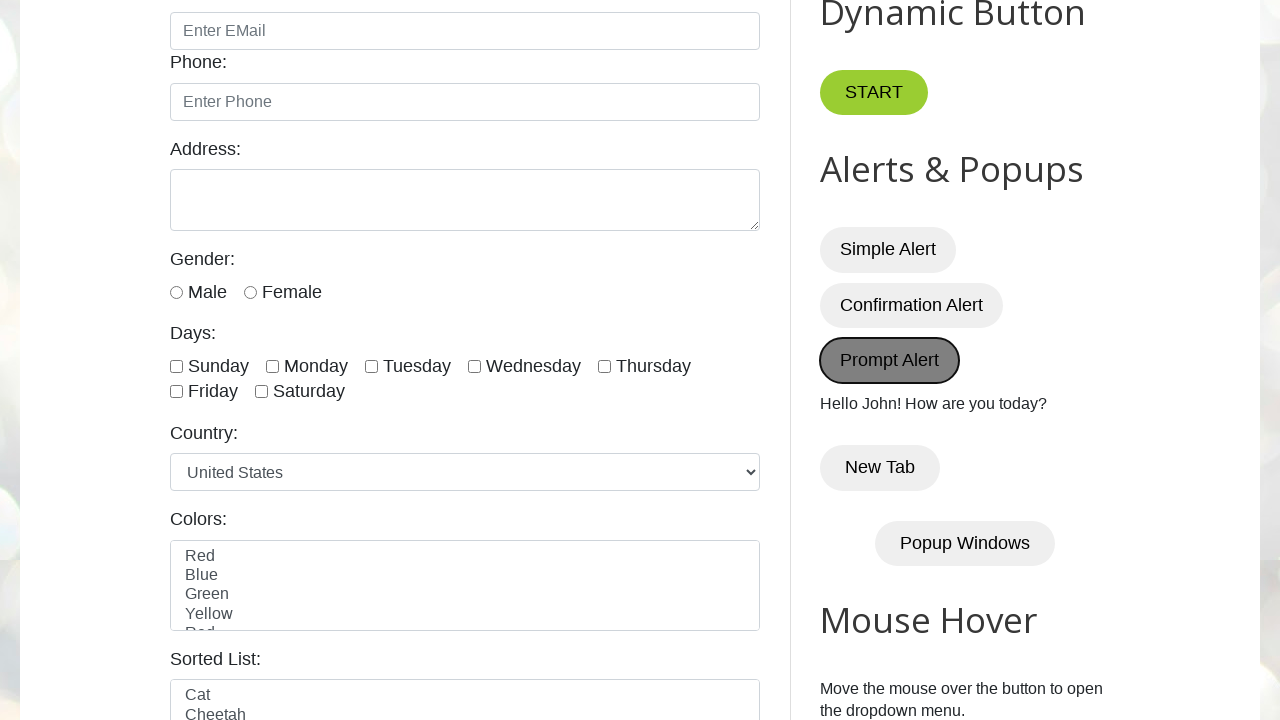

Retrieved greeting message text from demo element
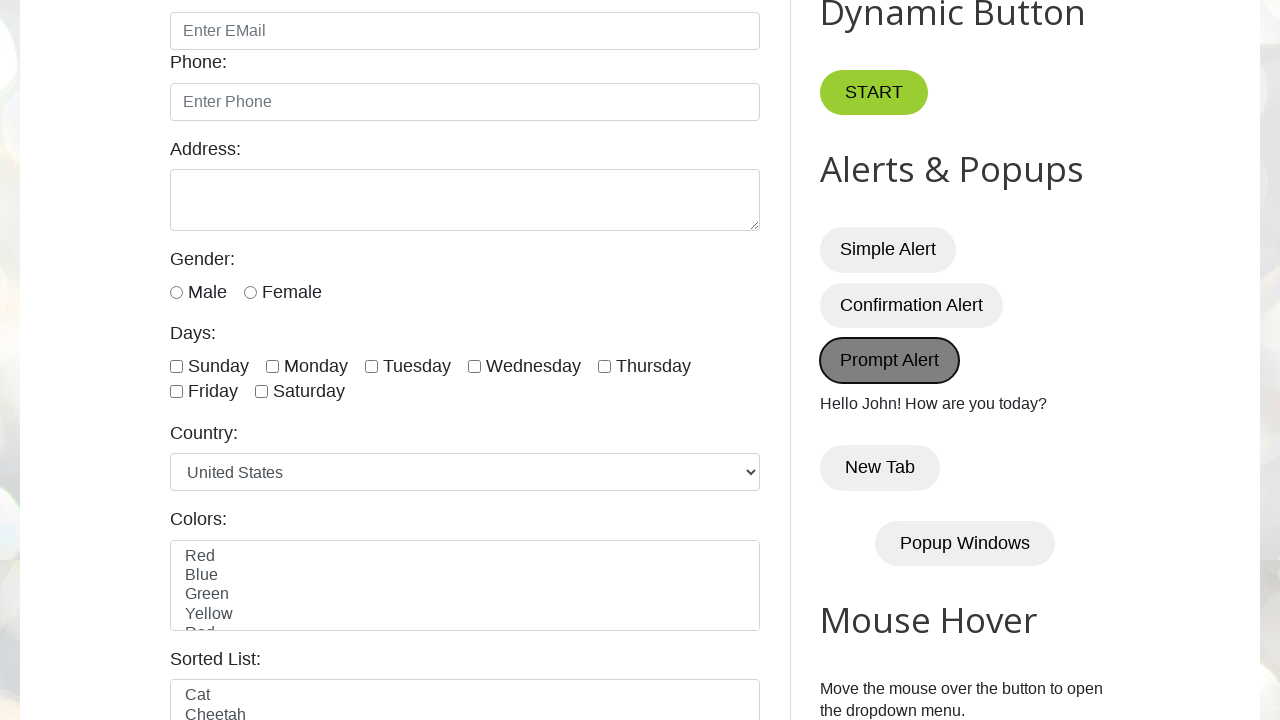

Verified greeting message is 'Hello John! How are you today?'
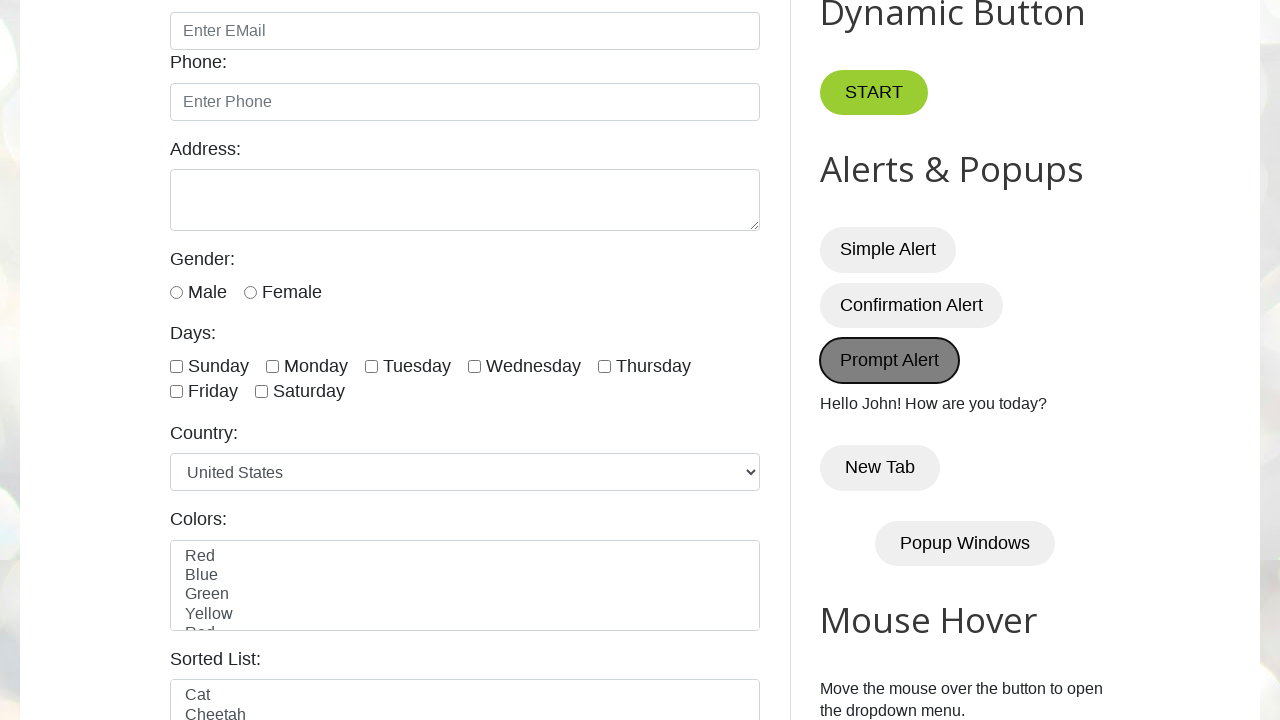

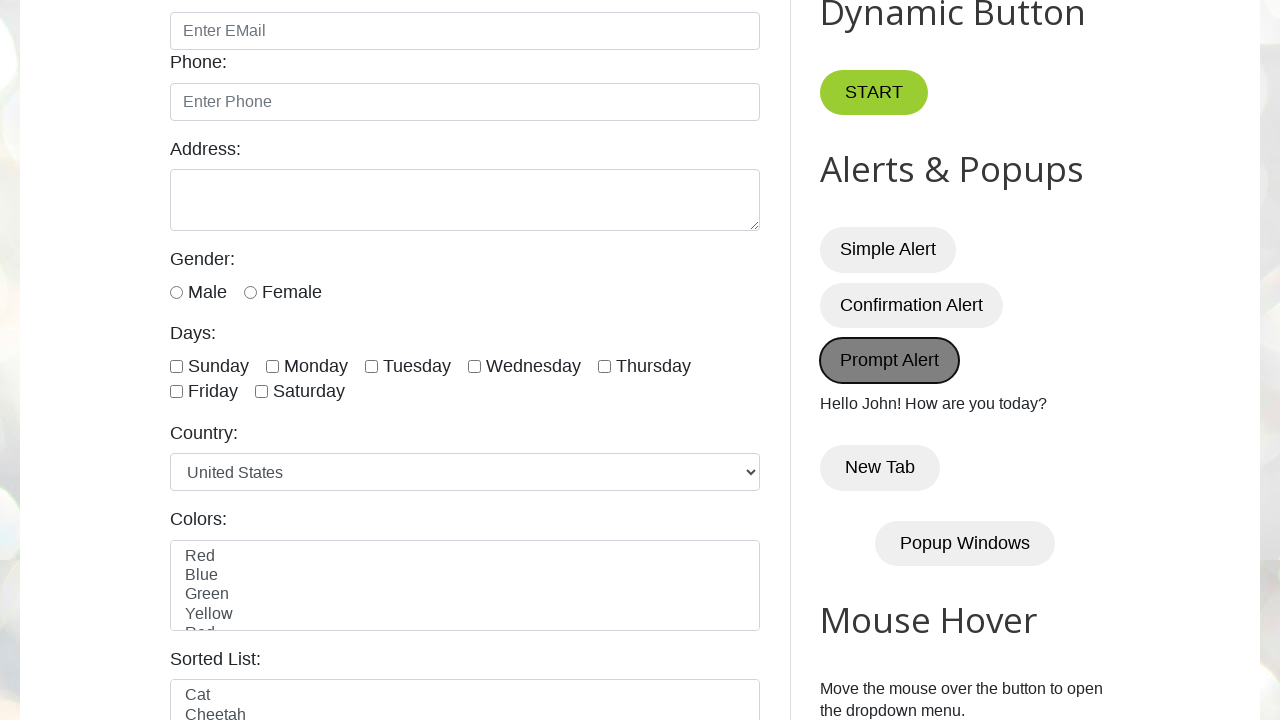